Tests that the OrangeHRM login page URL is correct

Starting URL: https://opensource-demo.orangehrmlive.com/web/index.php/auth/login

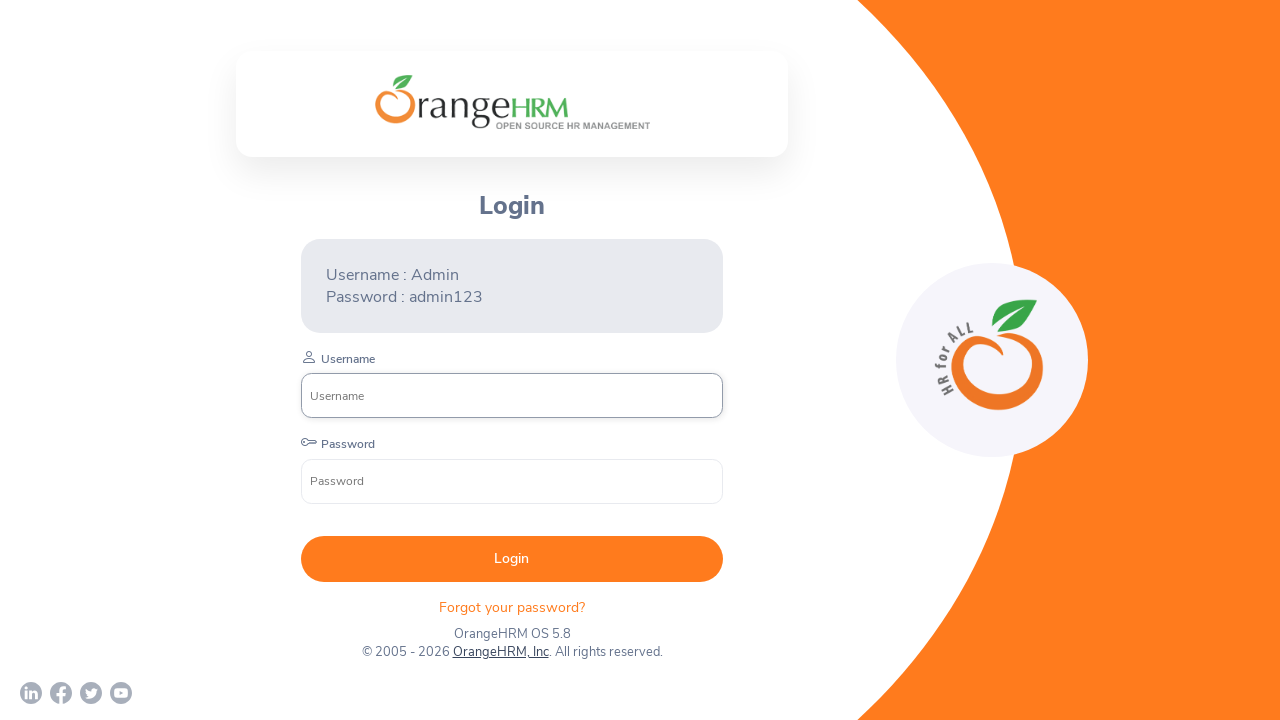

Waited for page to load with networkidle state
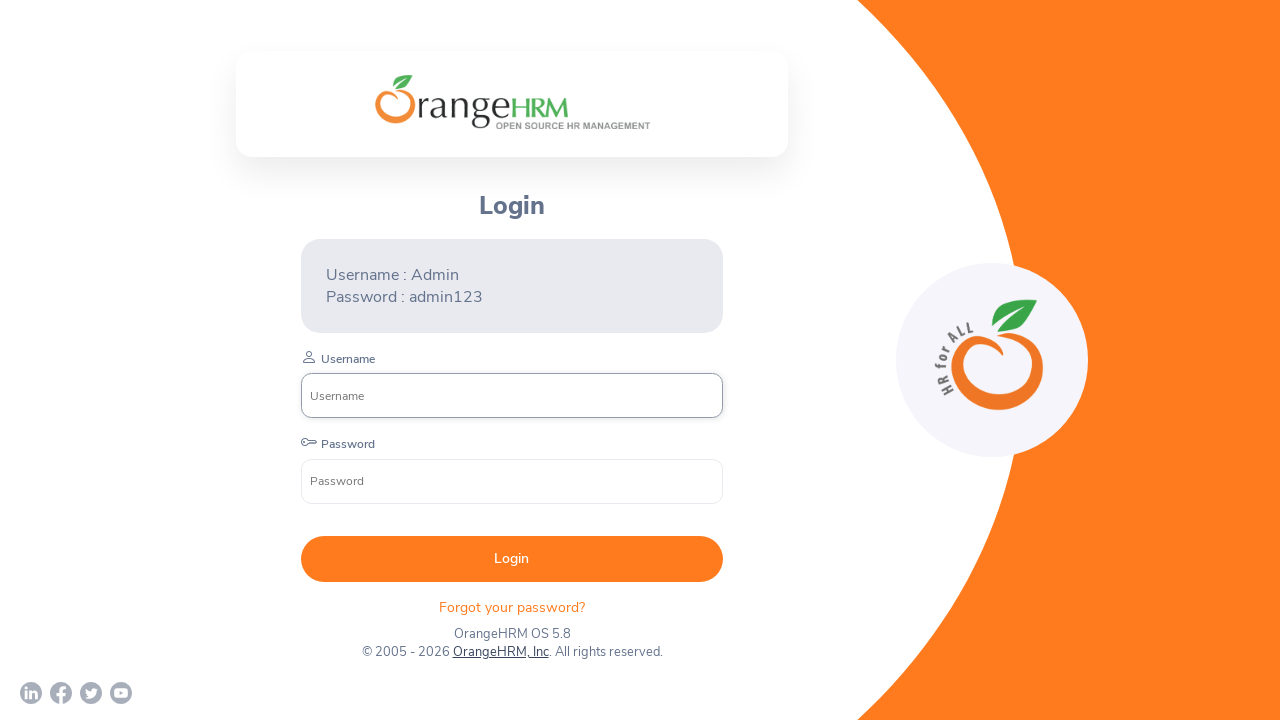

Verified current URL matches OrangeHRM login page URL
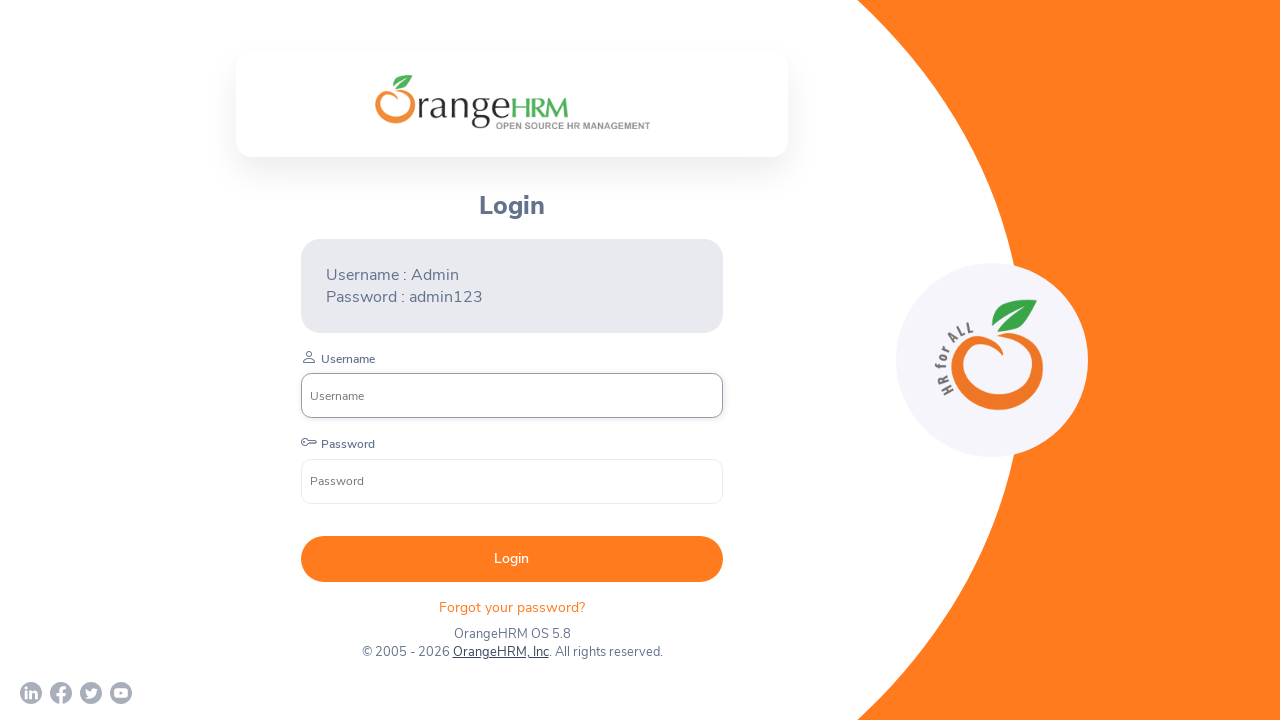

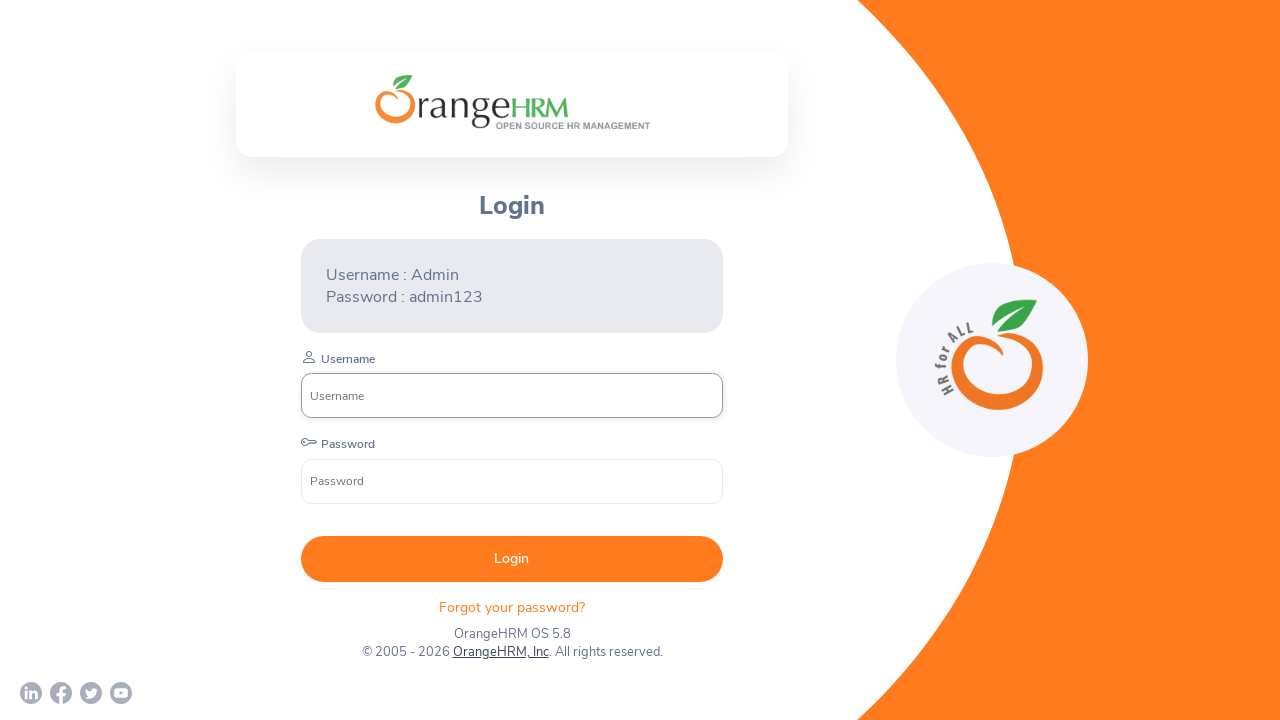